Tests a React application by finding an input component using a custom selector library, typing text into it, and verifying the displayed text value updates correctly

Starting URL: https://react-test-selector.github.io/example-application-for-docs/

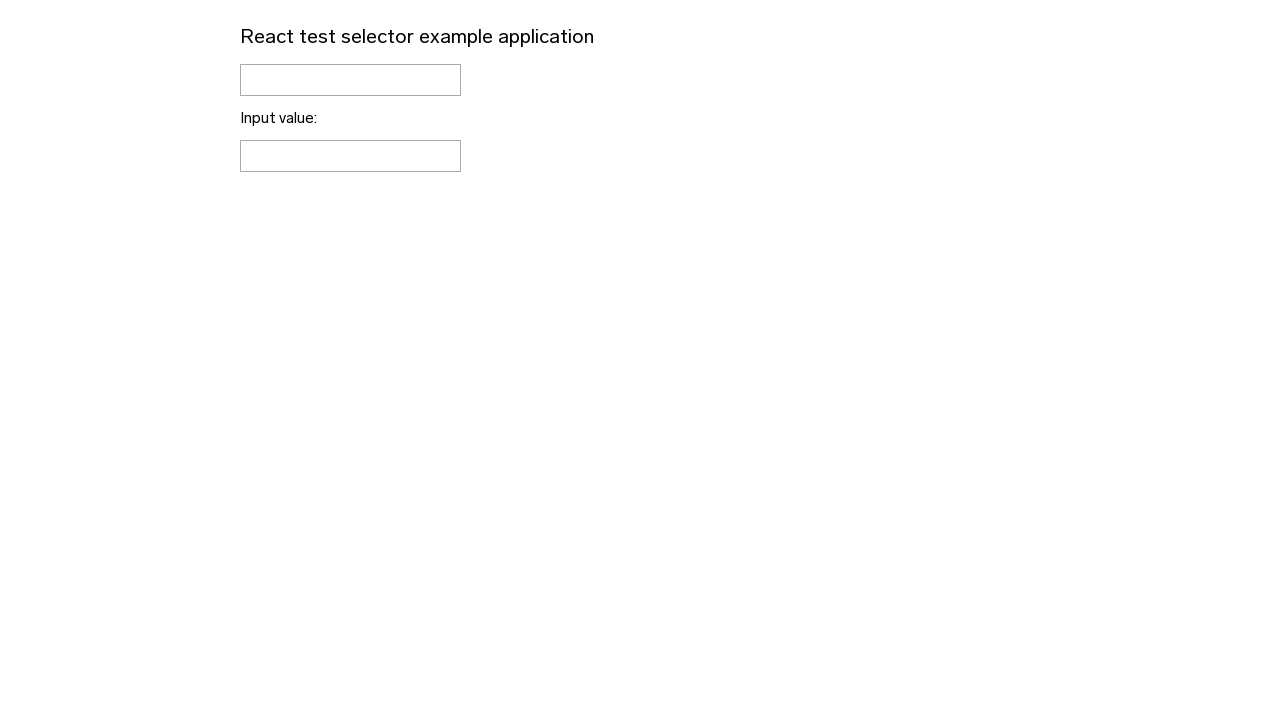

Page loaded and network idle - React application ready
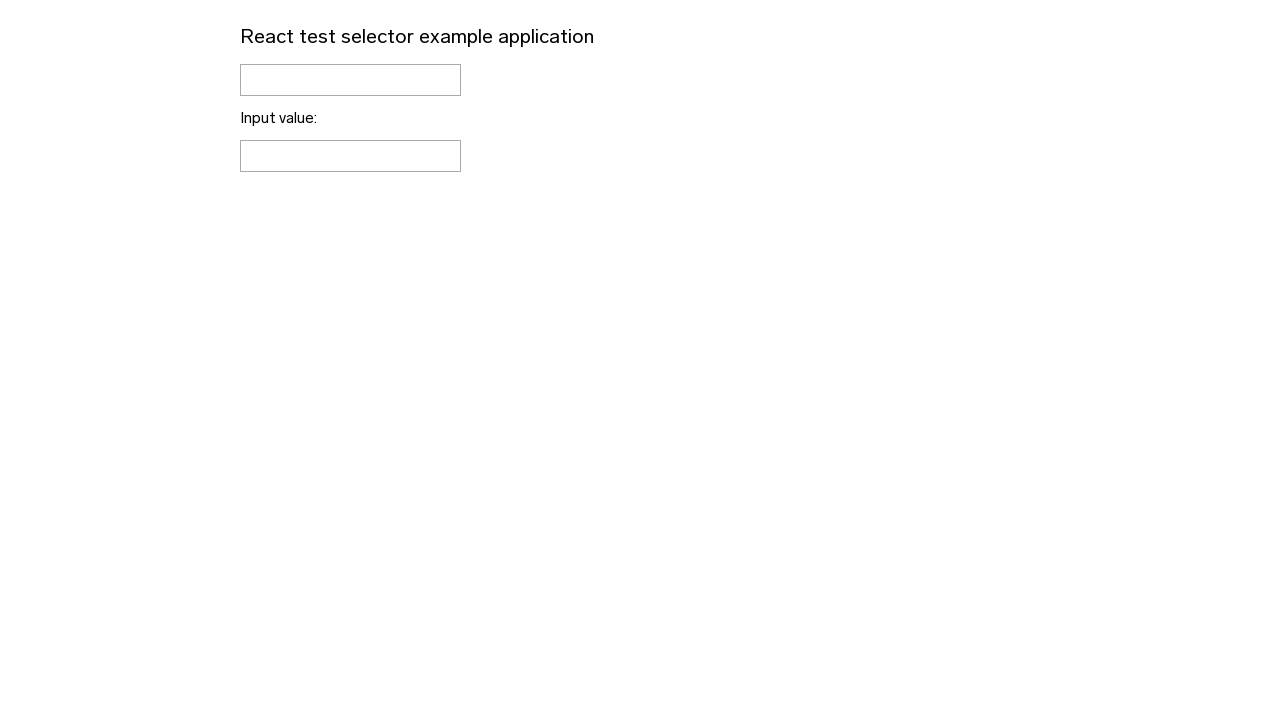

Typed 'SampleText' into the input field on input
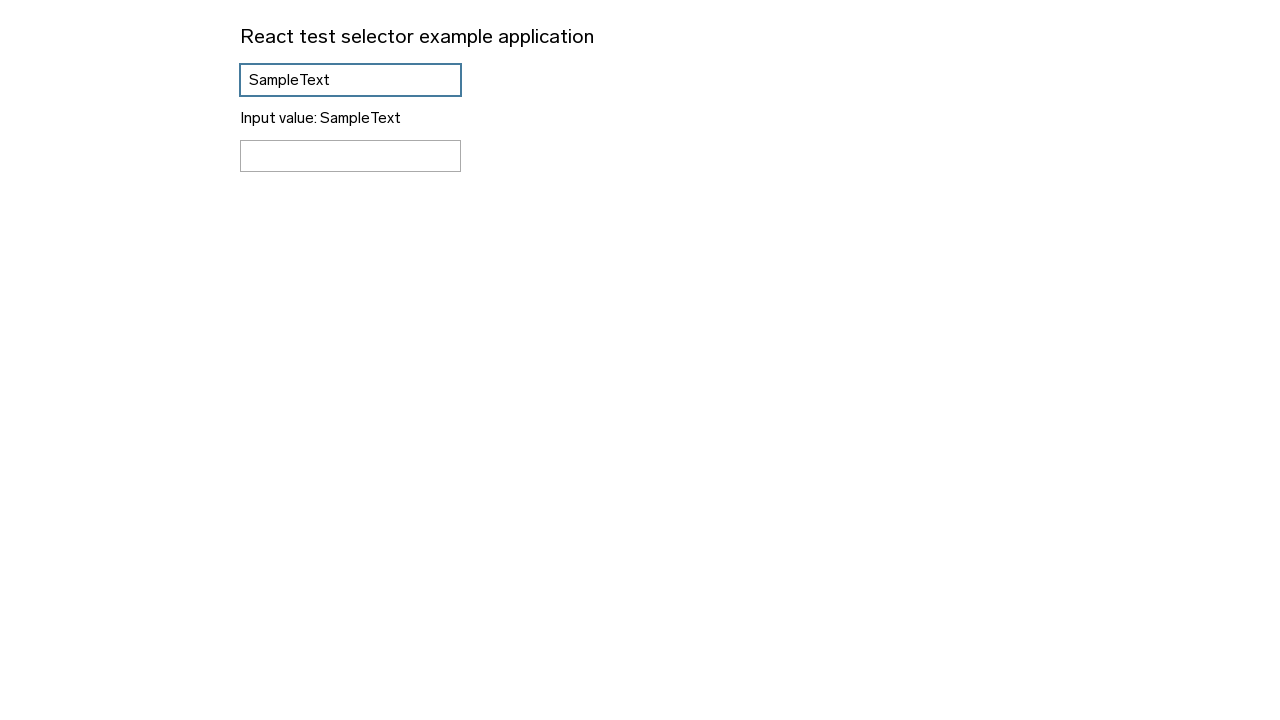

Verified that input value 'SampleText' is displayed correctly
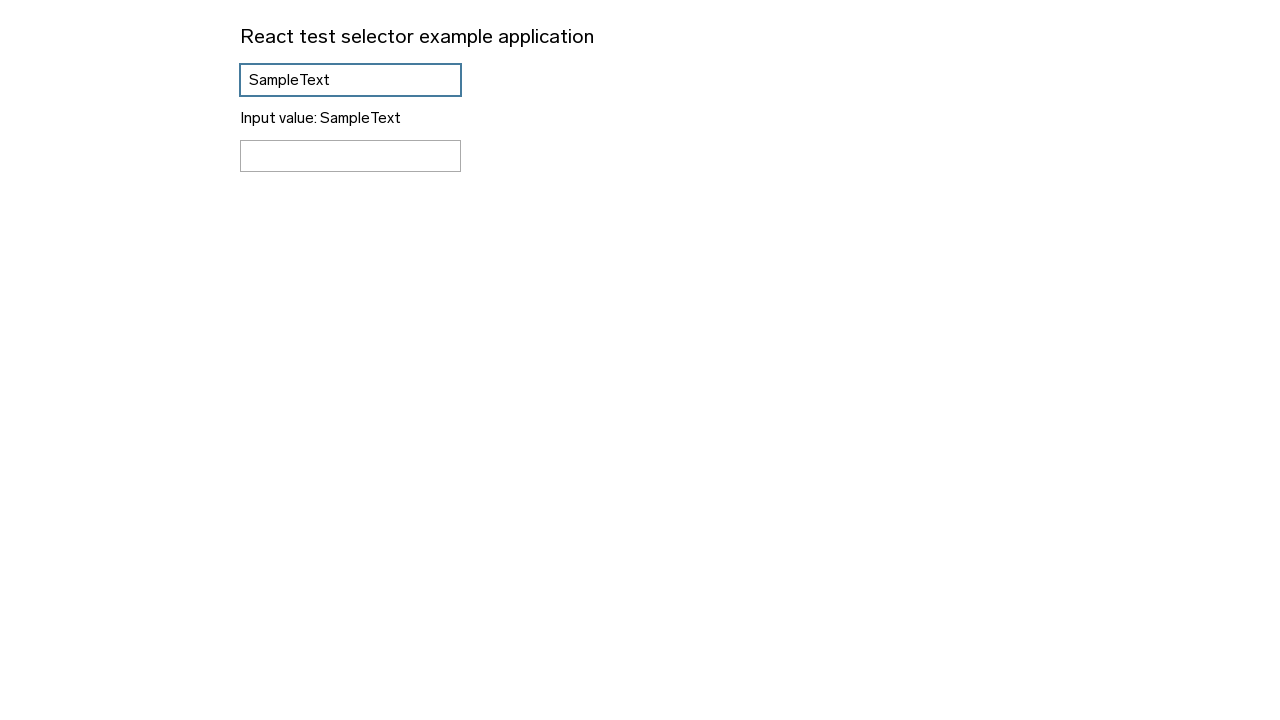

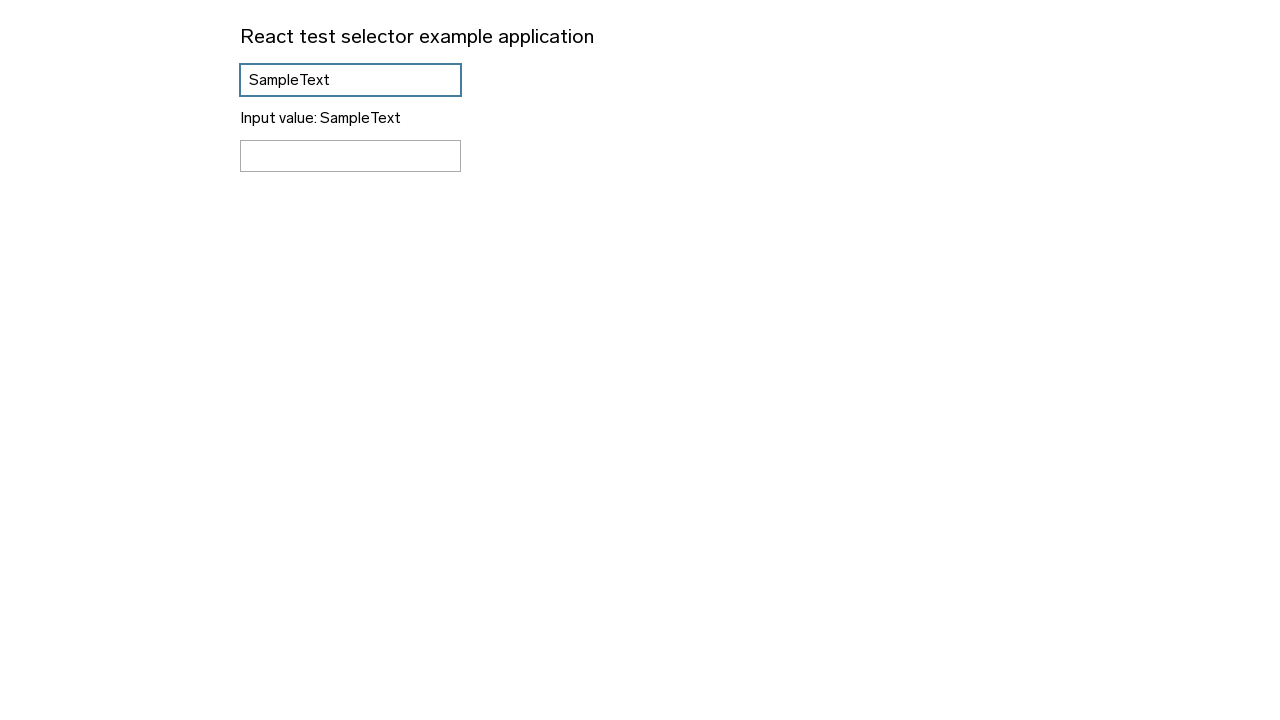